Tests marking all todo items as completed using the toggle-all checkbox

Starting URL: https://demo.playwright.dev/todomvc

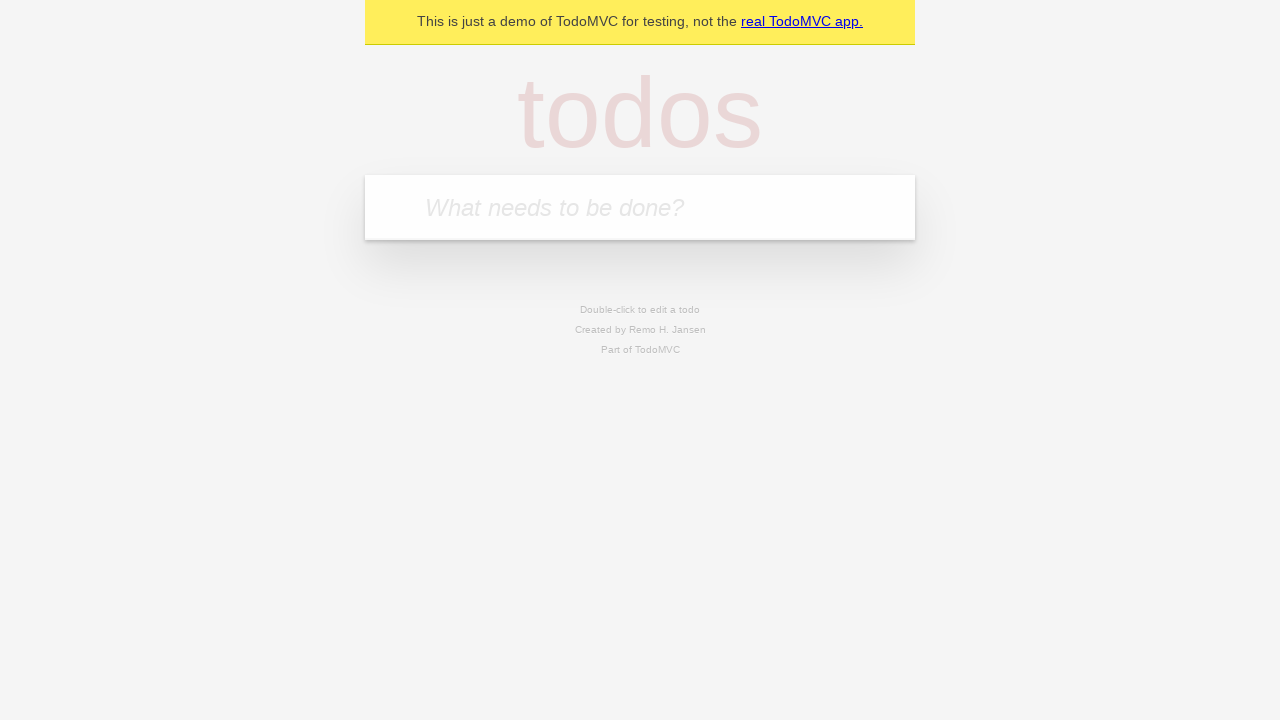

Filled todo input with 'buy some cheese' on internal:attr=[placeholder="What needs to be done?"i]
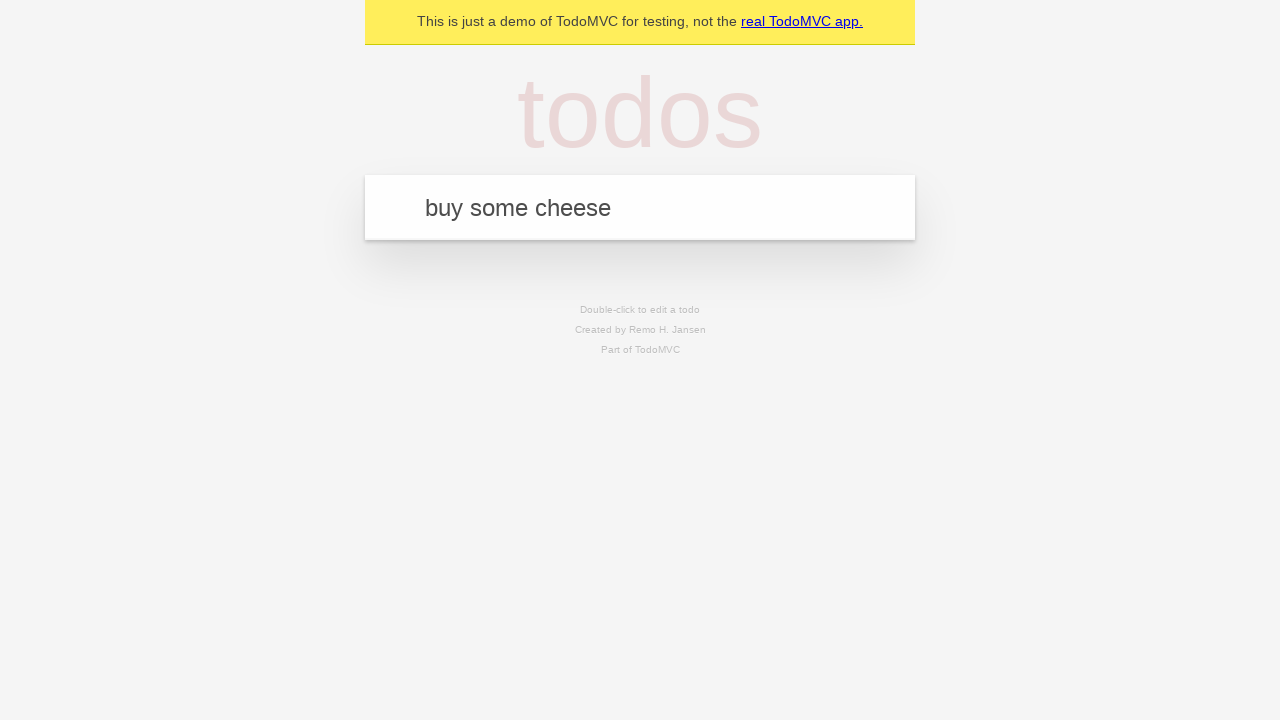

Pressed Enter to add first todo item on internal:attr=[placeholder="What needs to be done?"i]
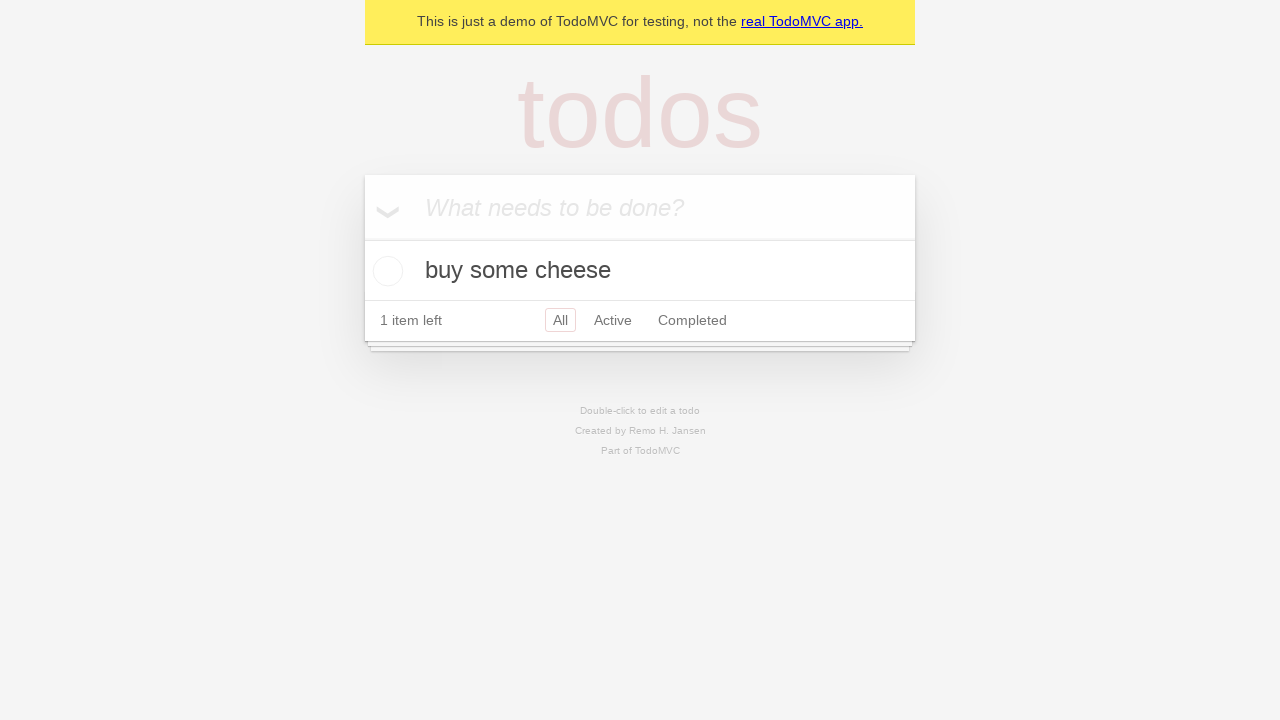

Filled todo input with 'feed the cat' on internal:attr=[placeholder="What needs to be done?"i]
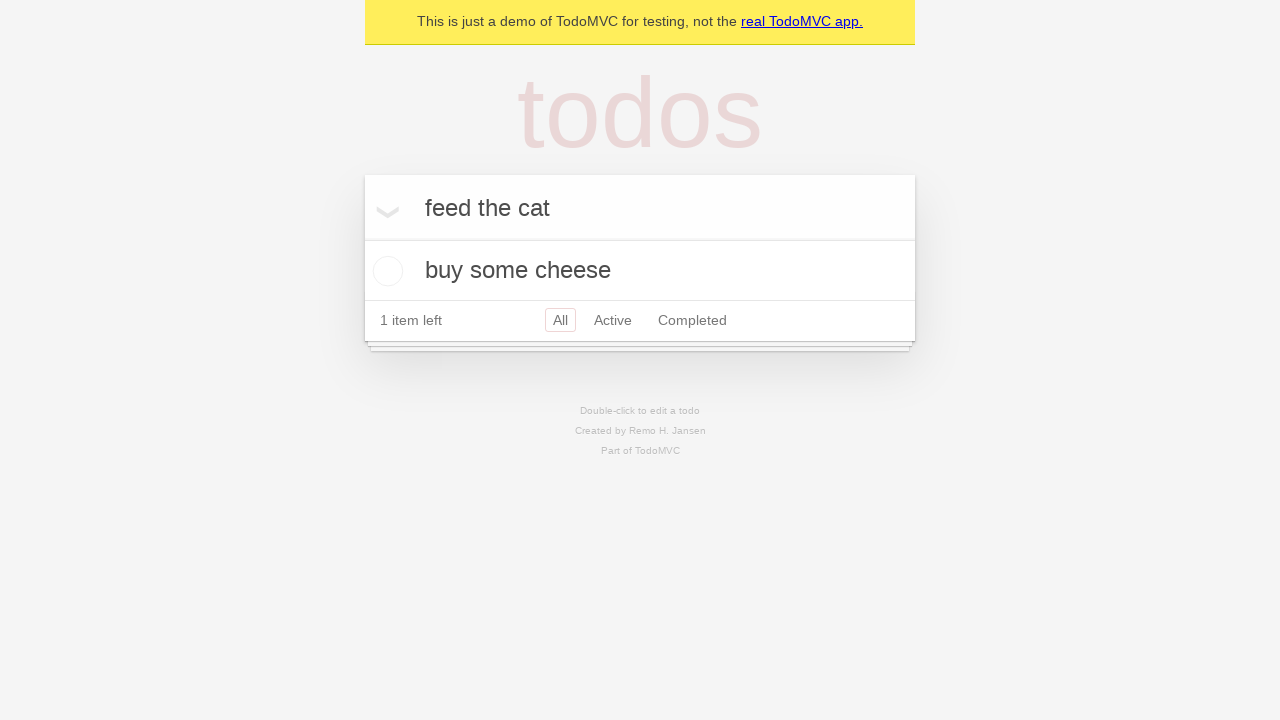

Pressed Enter to add second todo item on internal:attr=[placeholder="What needs to be done?"i]
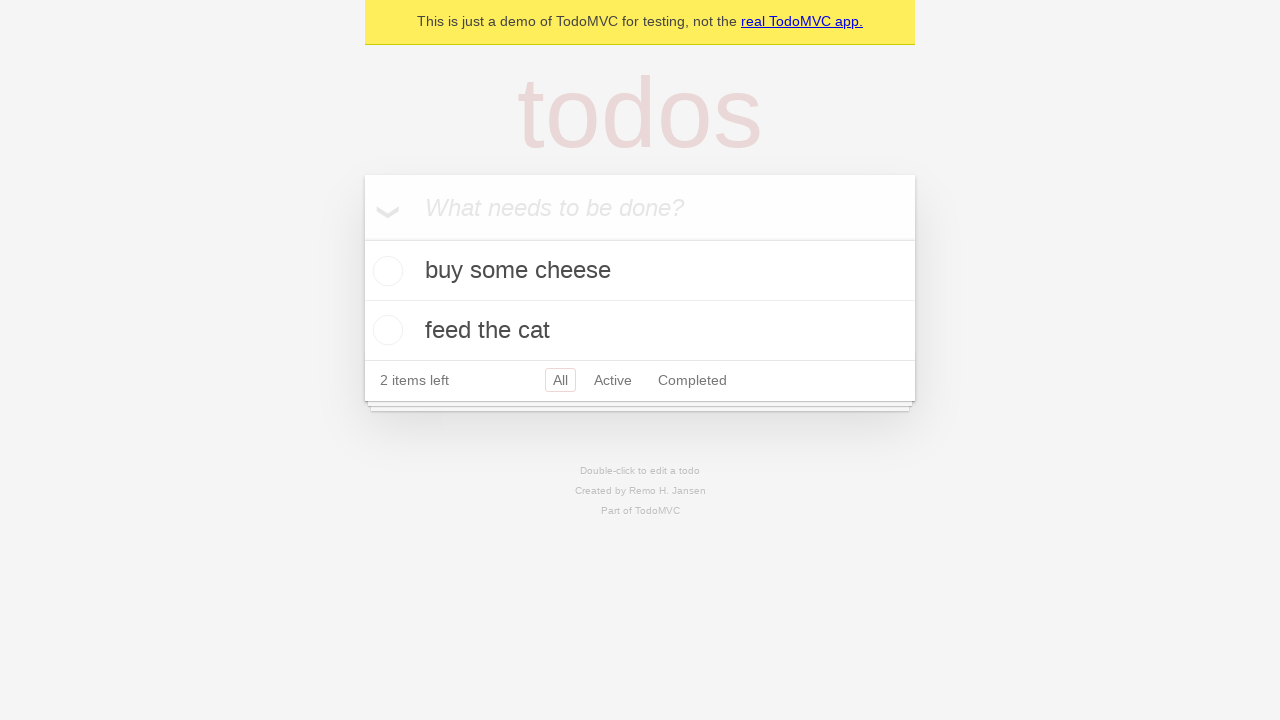

Filled todo input with 'book a doctors appointment' on internal:attr=[placeholder="What needs to be done?"i]
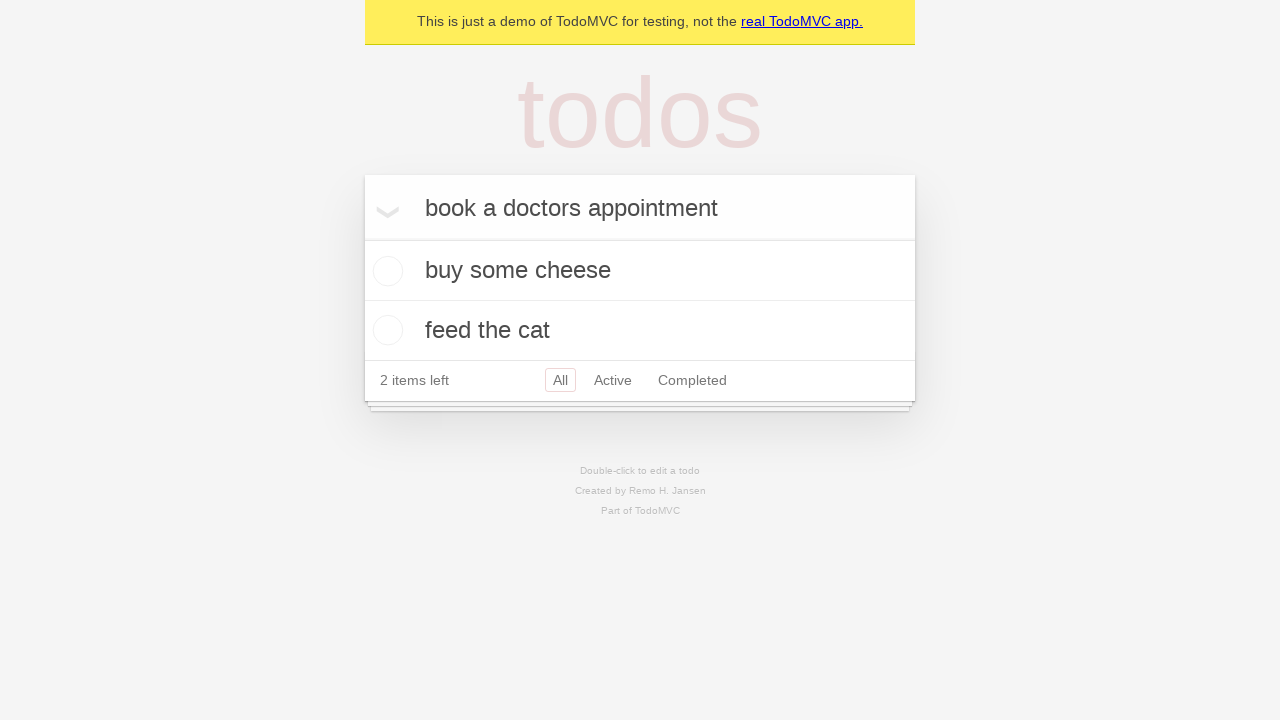

Pressed Enter to add third todo item on internal:attr=[placeholder="What needs to be done?"i]
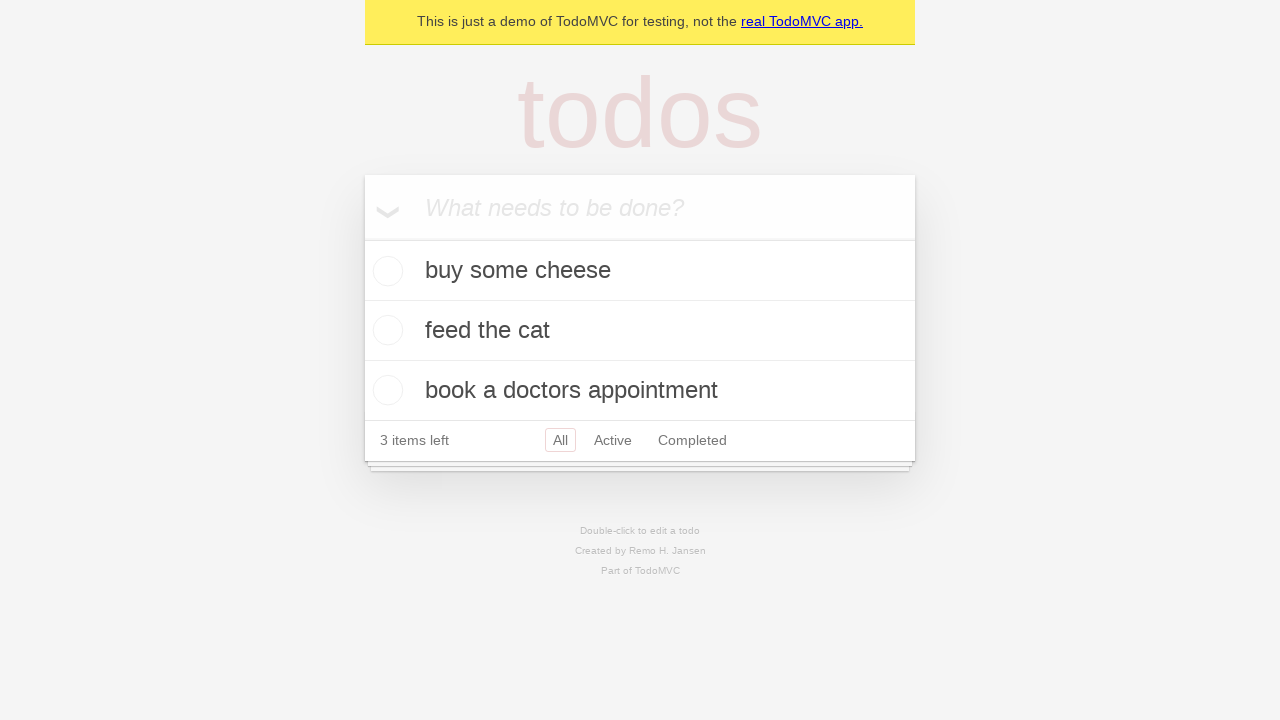

Checked 'Mark all as complete' toggle to complete all todo items at (362, 238) on internal:label="Mark all as complete"i
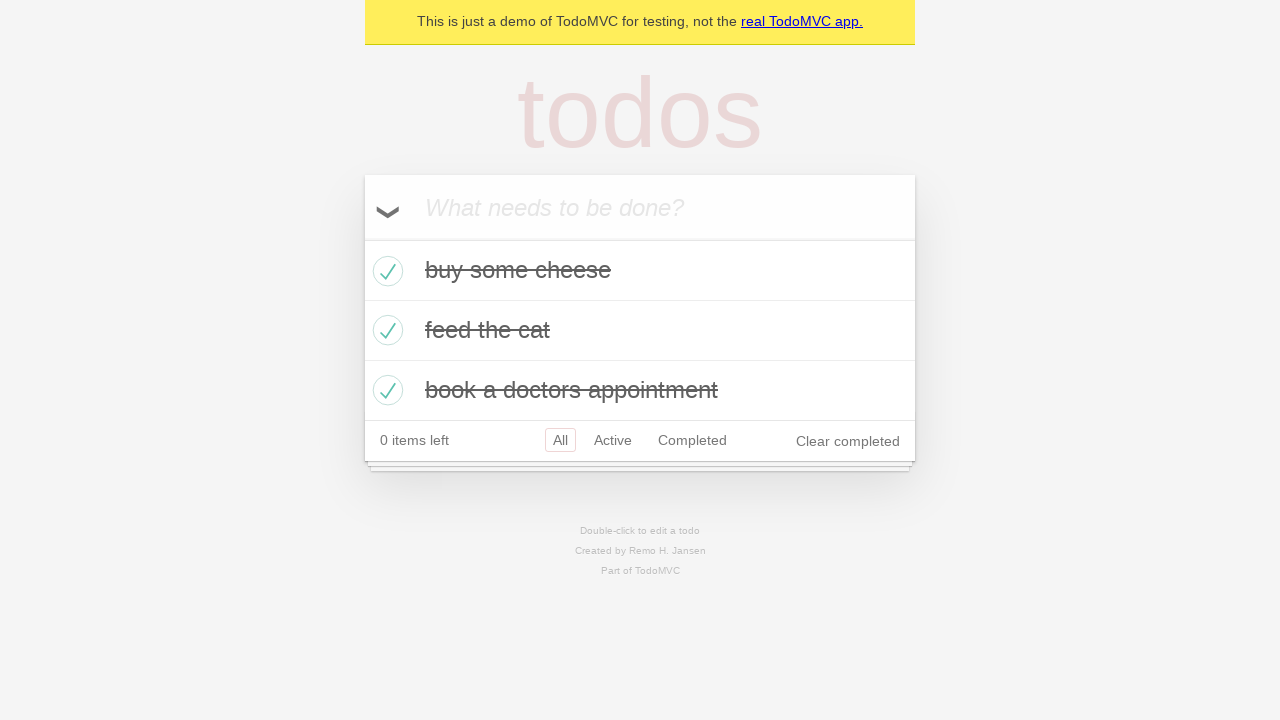

Verified all todo items are marked as completed
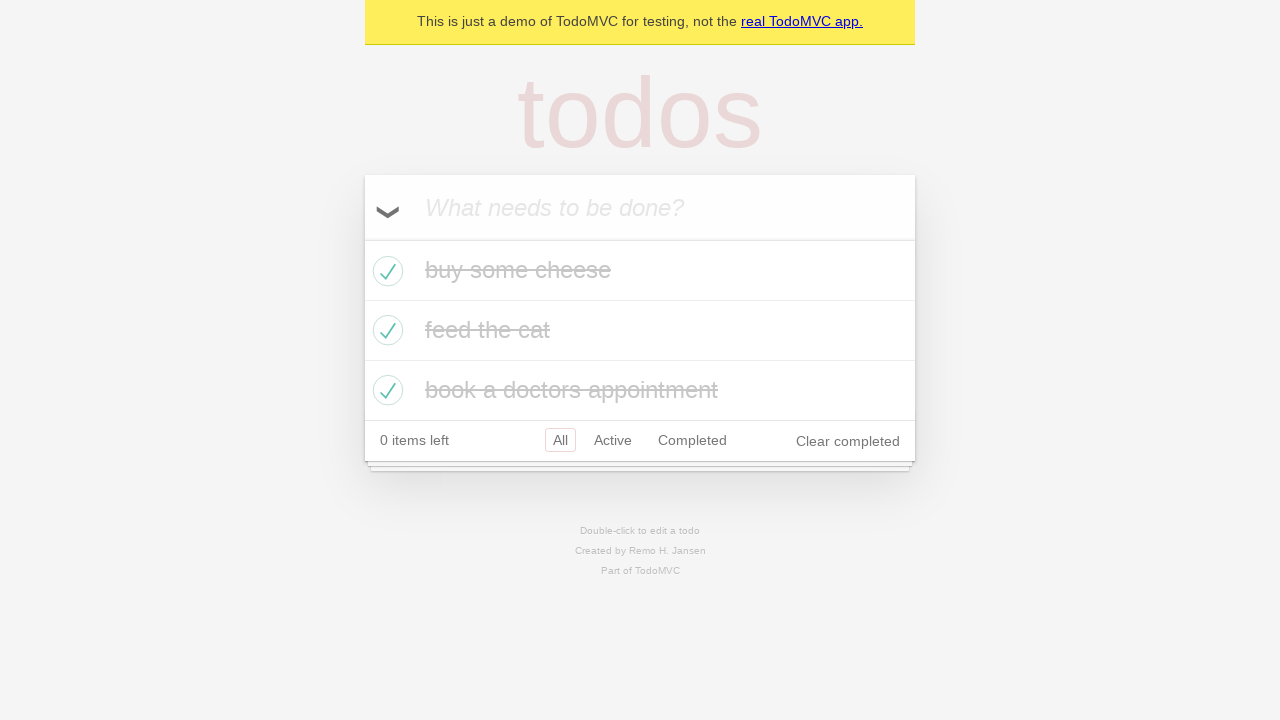

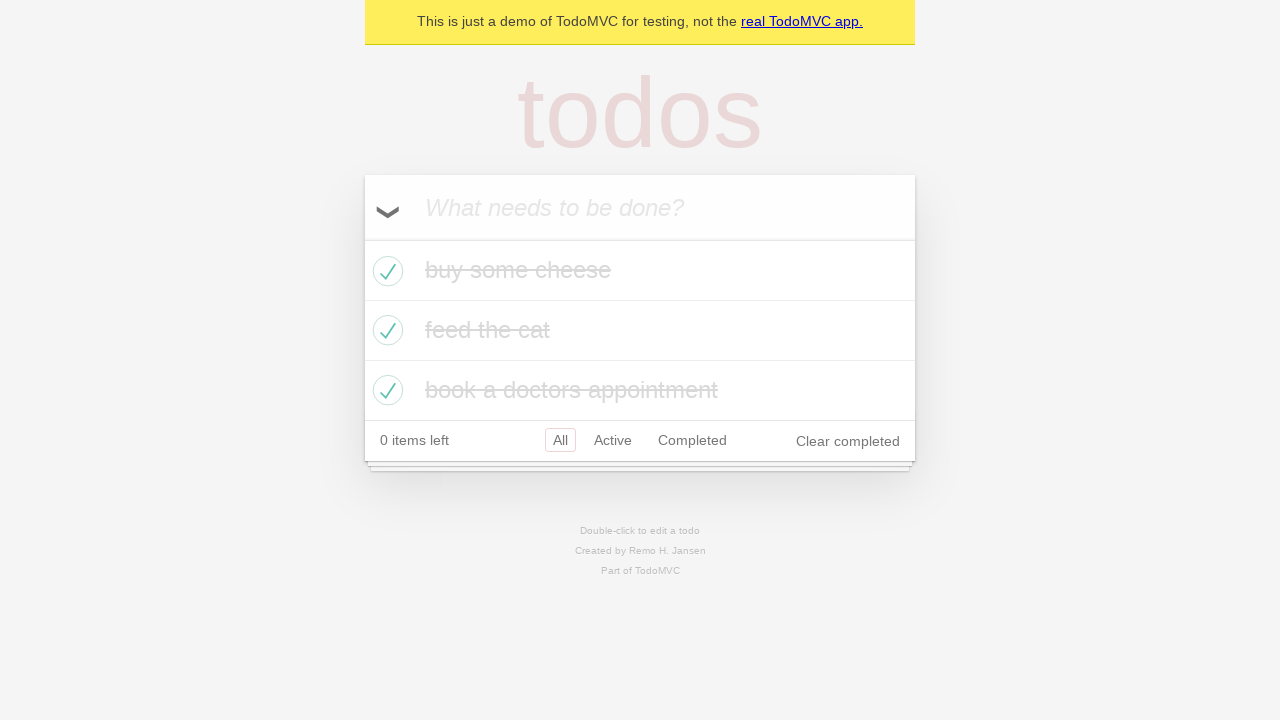